Tests adding specific grocery items (Cucumber, Brocolli, Beetroot) to cart on an e-commerce practice site by finding matching products and clicking their Add to Cart buttons

Starting URL: https://rahulshettyacademy.com/seleniumPractise/

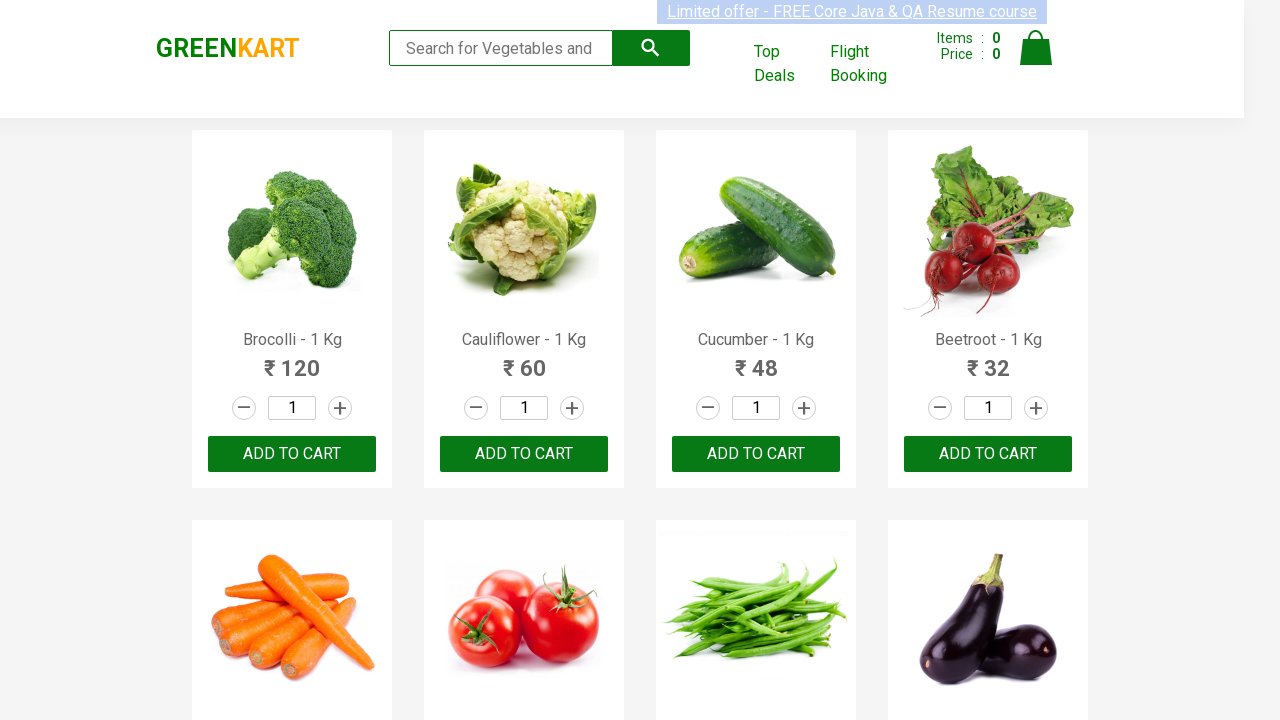

Waited for product names to load on the page
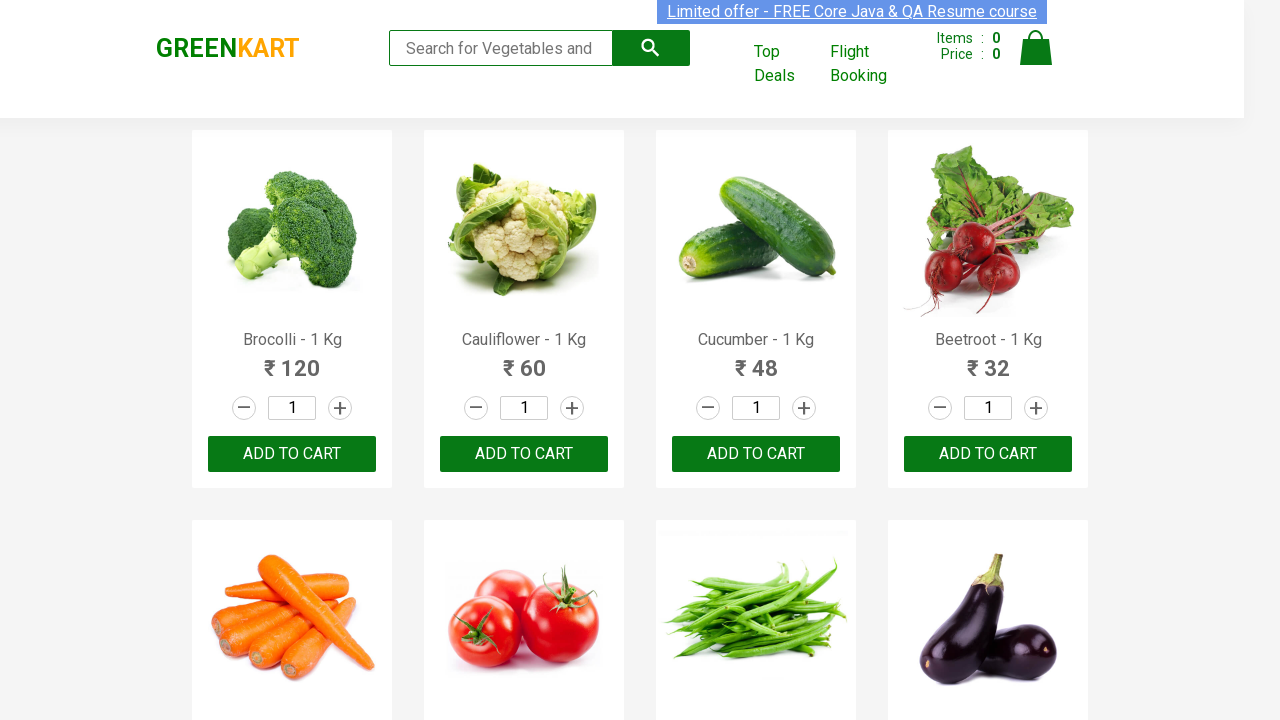

Retrieved all product name elements from the page
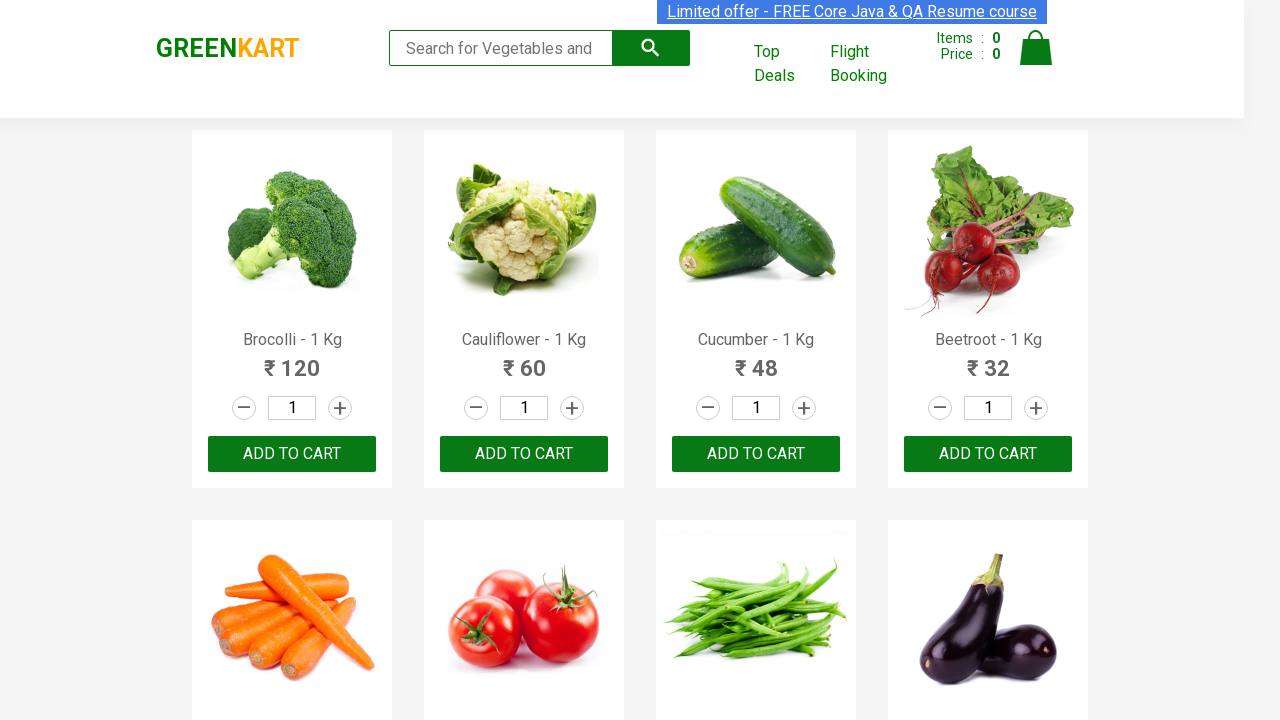

Clicked 'Add to Cart' button for Brocolli at (292, 454) on xpath=//div[@class='product-action']/button >> nth=0
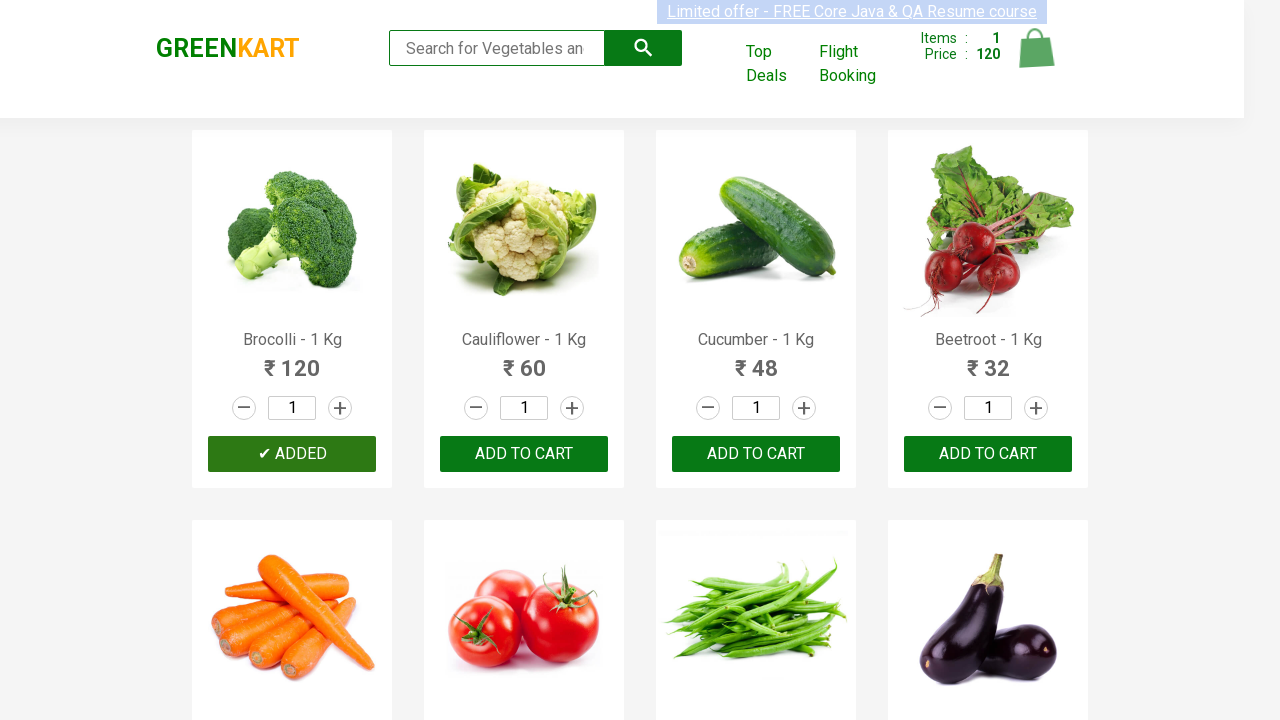

Clicked 'Add to Cart' button for Cucumber at (756, 454) on xpath=//div[@class='product-action']/button >> nth=2
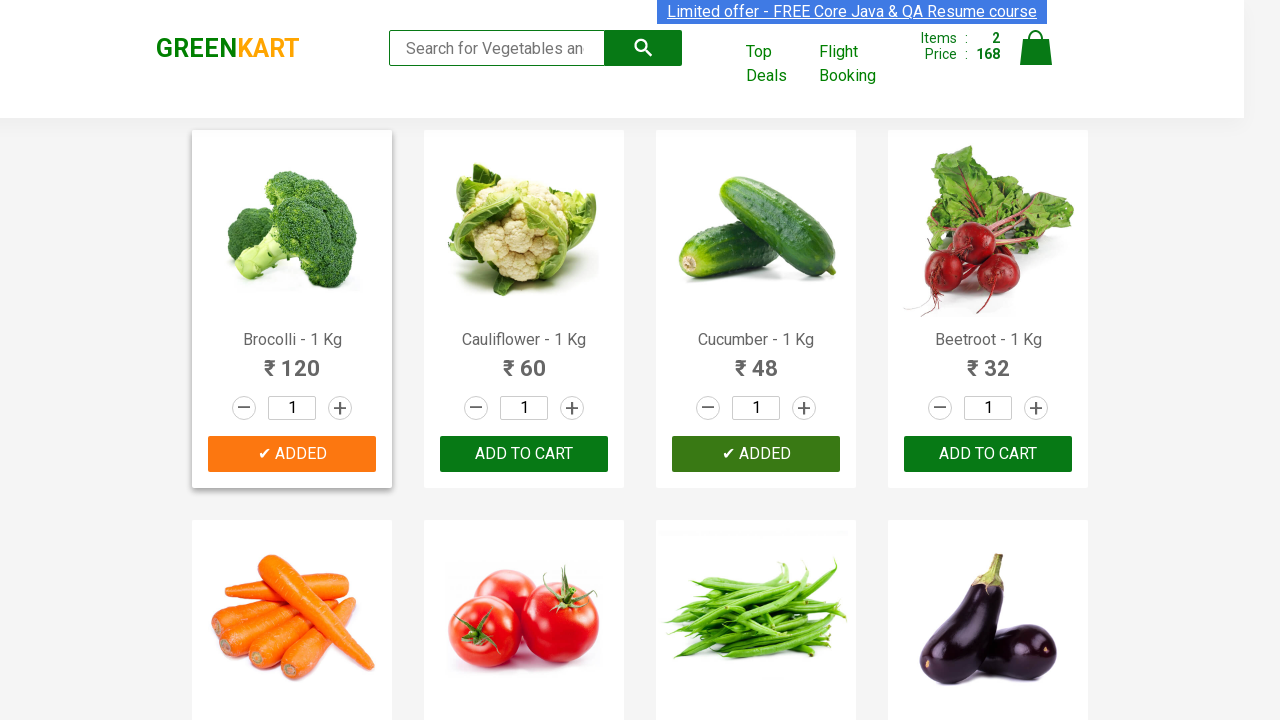

Clicked 'Add to Cart' button for Beetroot at (988, 454) on xpath=//div[@class='product-action']/button >> nth=3
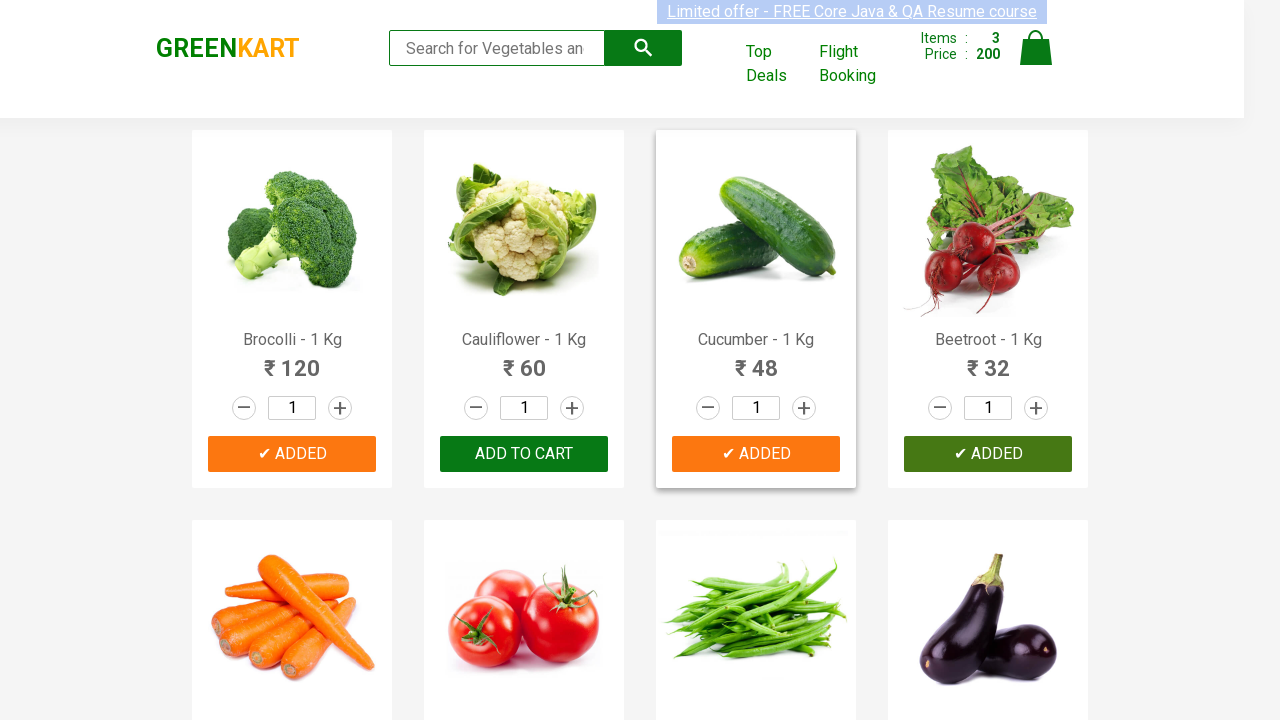

Successfully added all 3 required items to cart
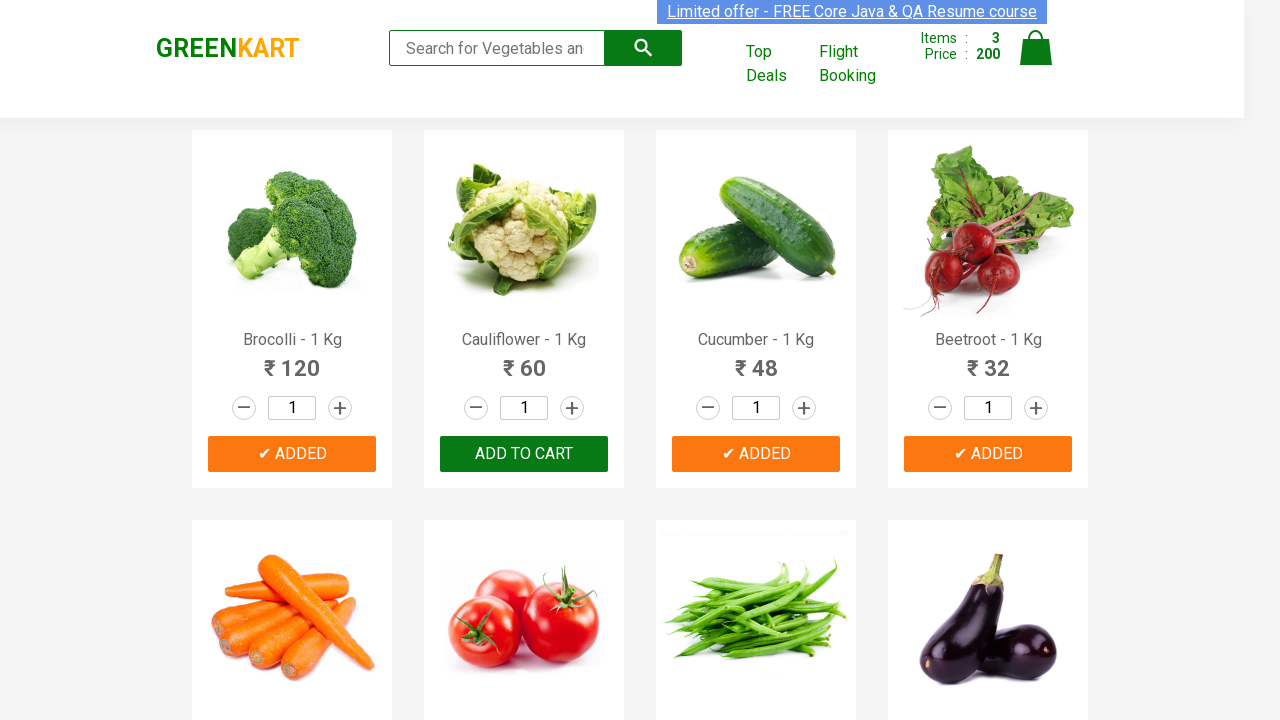

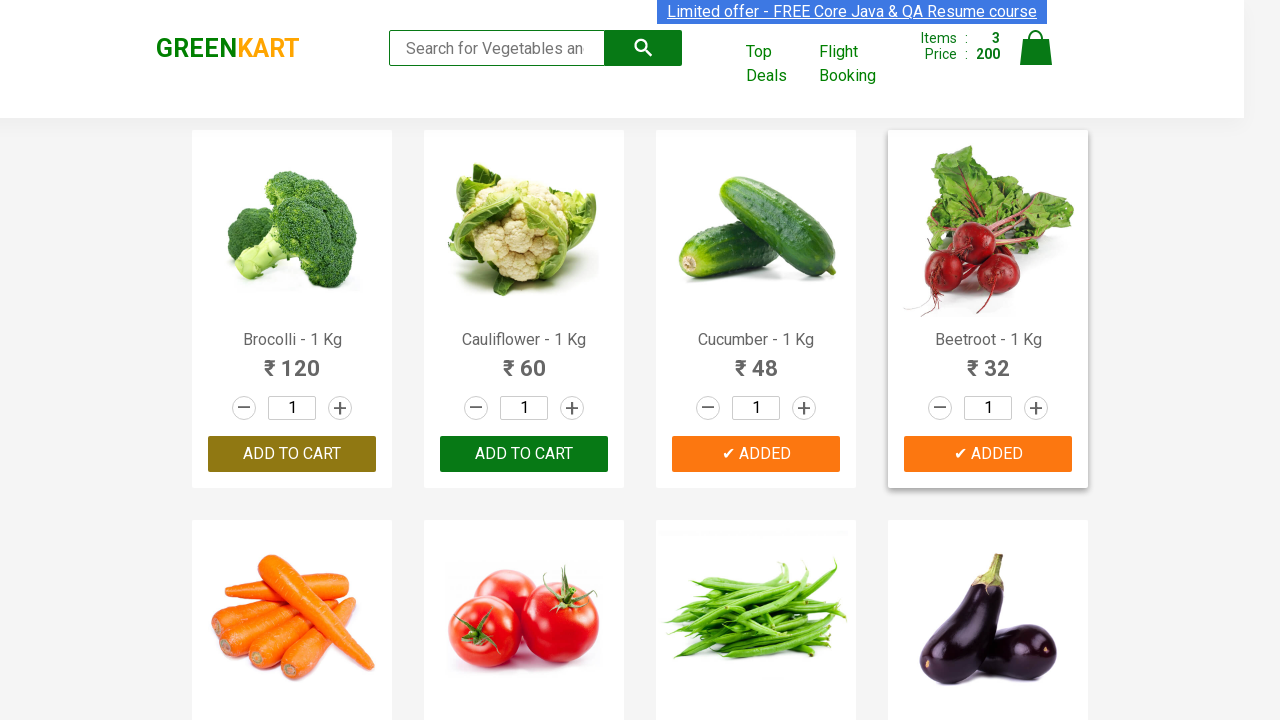